Opens the DemoBlaze homepage and clicks on the Samsung Galaxy S6 product link to navigate to its product page

Starting URL: https://www.demoblaze.com/

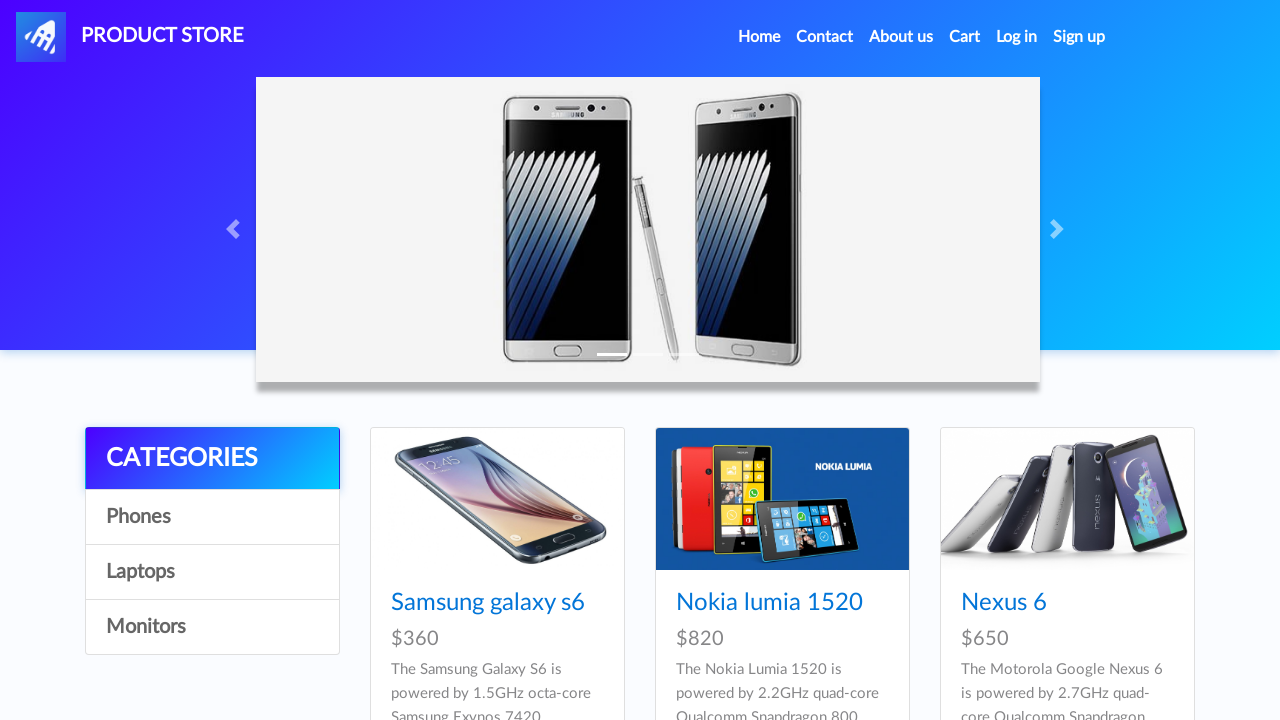

Navigated to DemoBlaze homepage
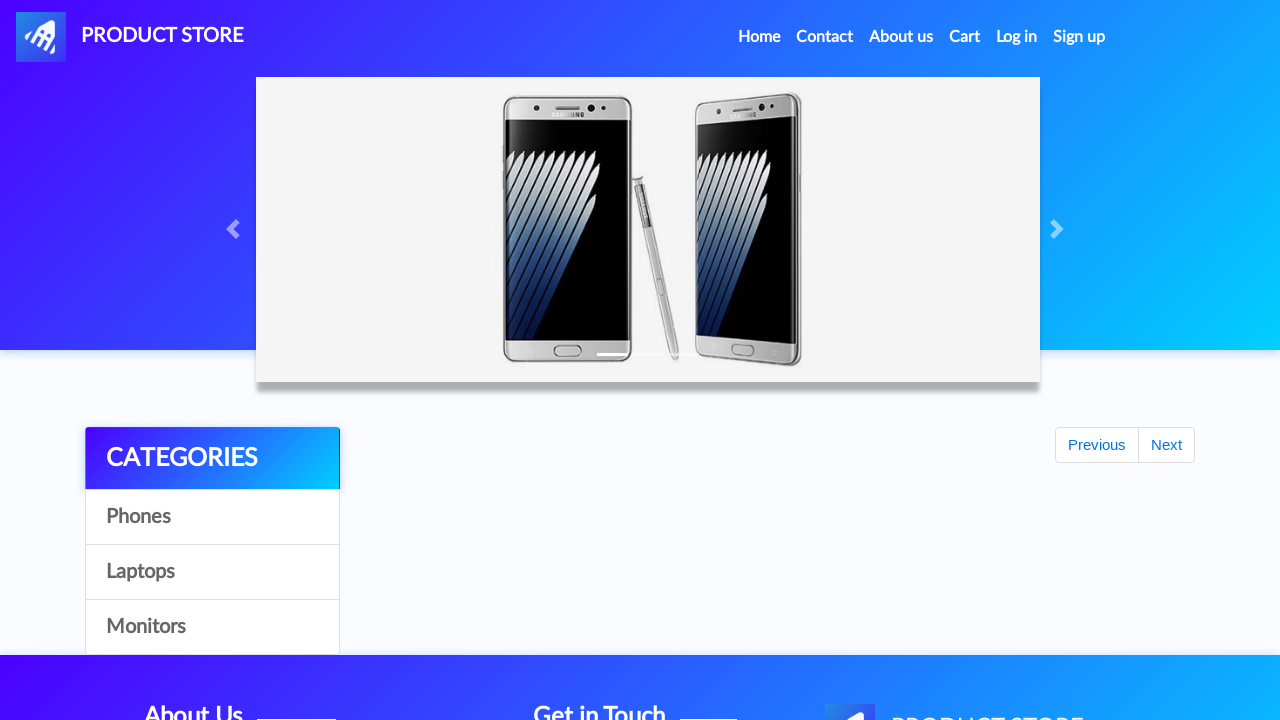

Clicked on Samsung Galaxy S6 product link at (488, 603) on xpath=//a[text()='Samsung galaxy s6']
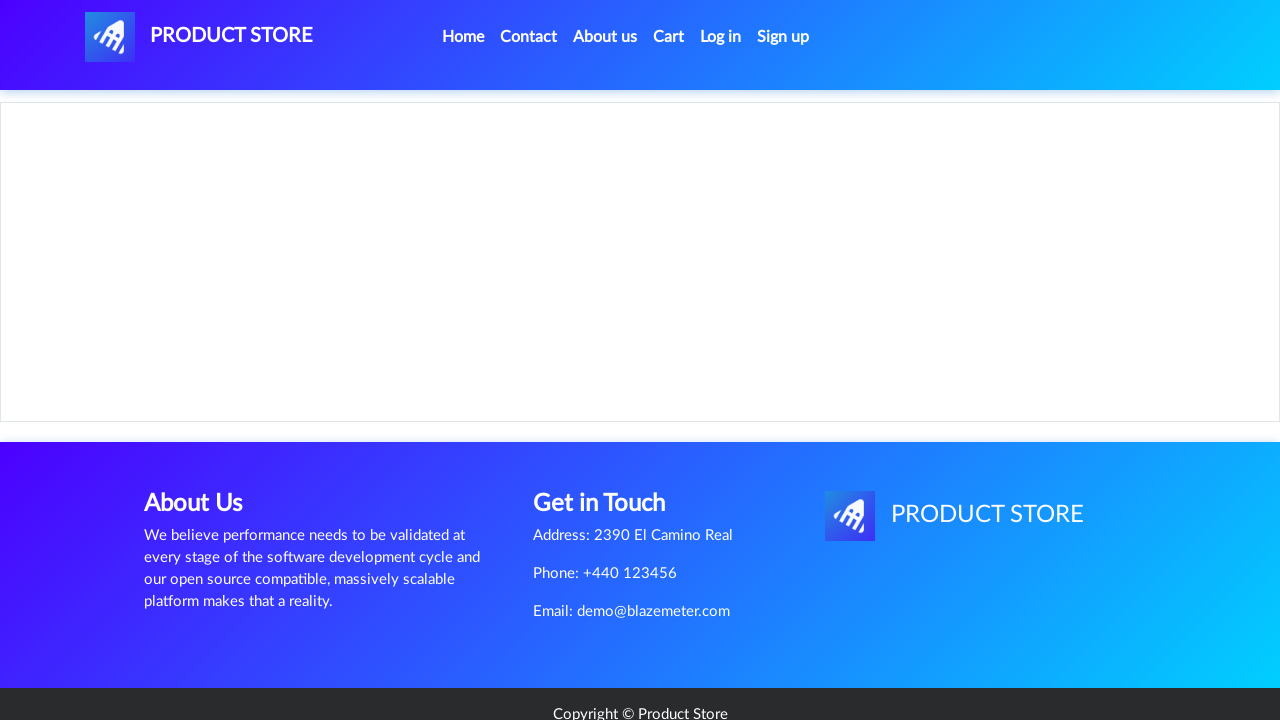

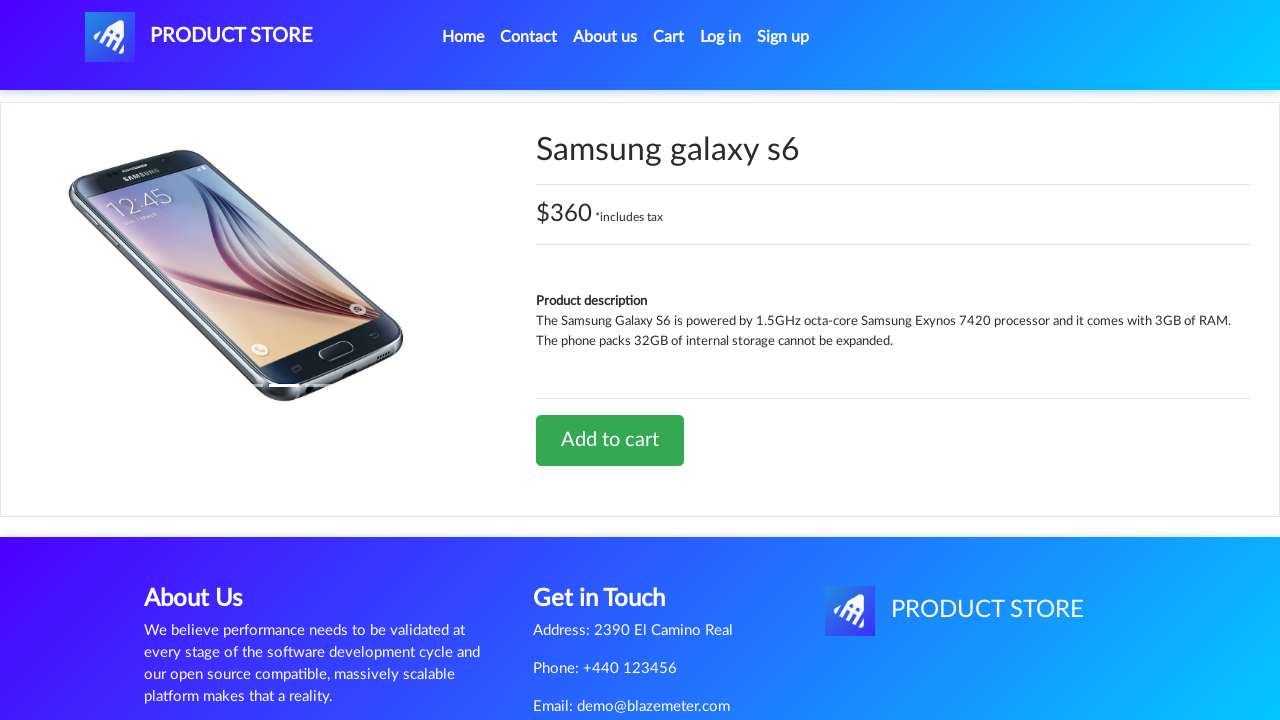